Tests keyboard actions on a form by filling text fields and using keyboard shortcuts to copy and paste content from current address to permanent address field

Starting URL: https://demoqa.com/text-box

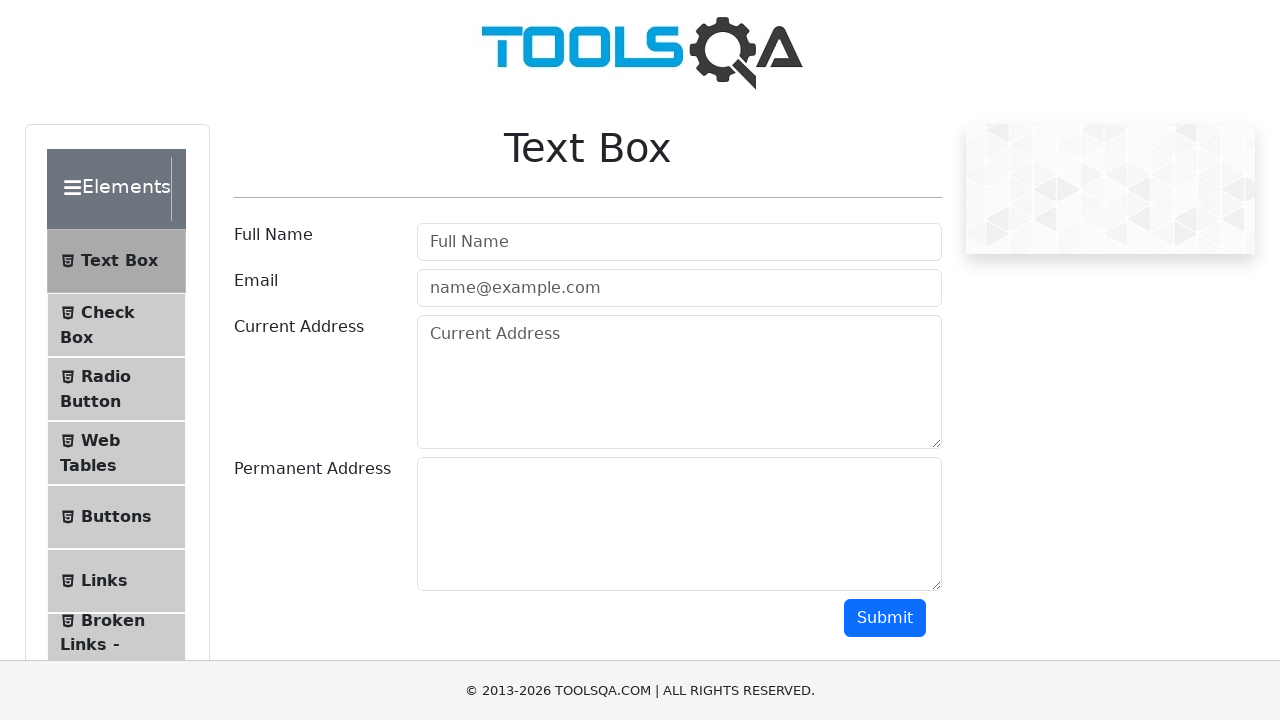

Filled full name field with 'jhanvi khatri' on #userName
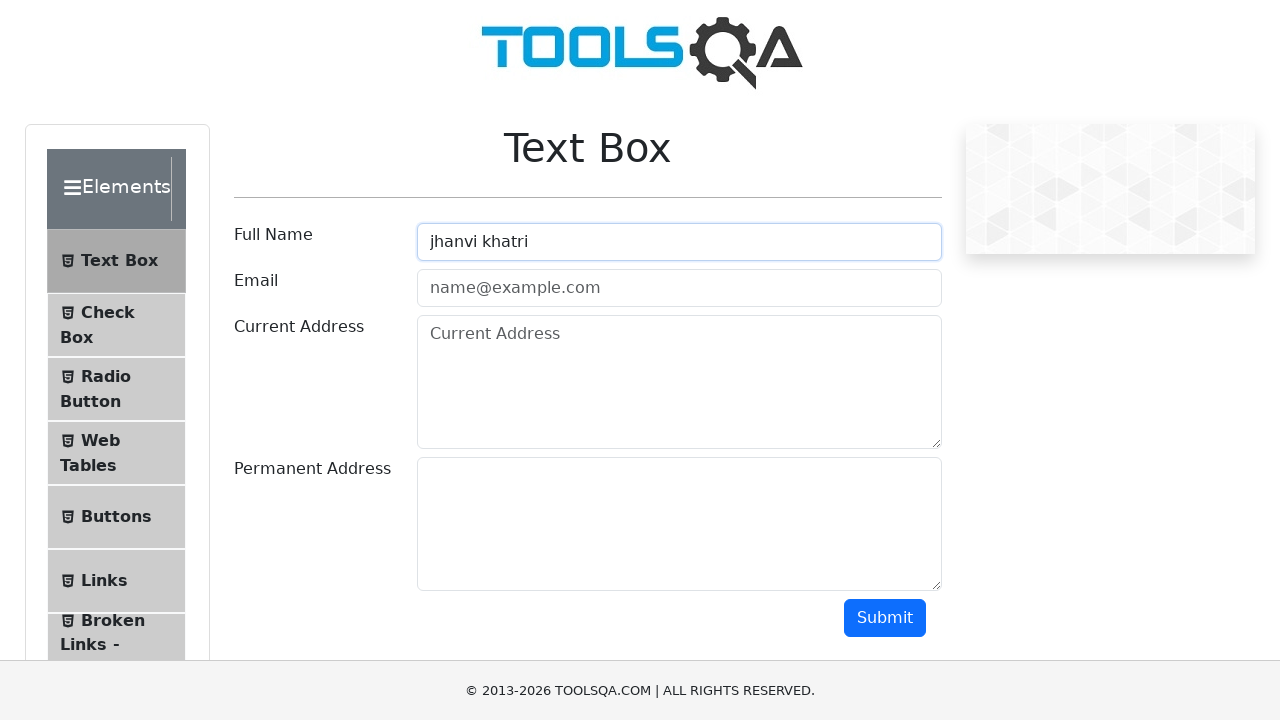

Filled email field with 'abcd@gmail.com' on #userEmail
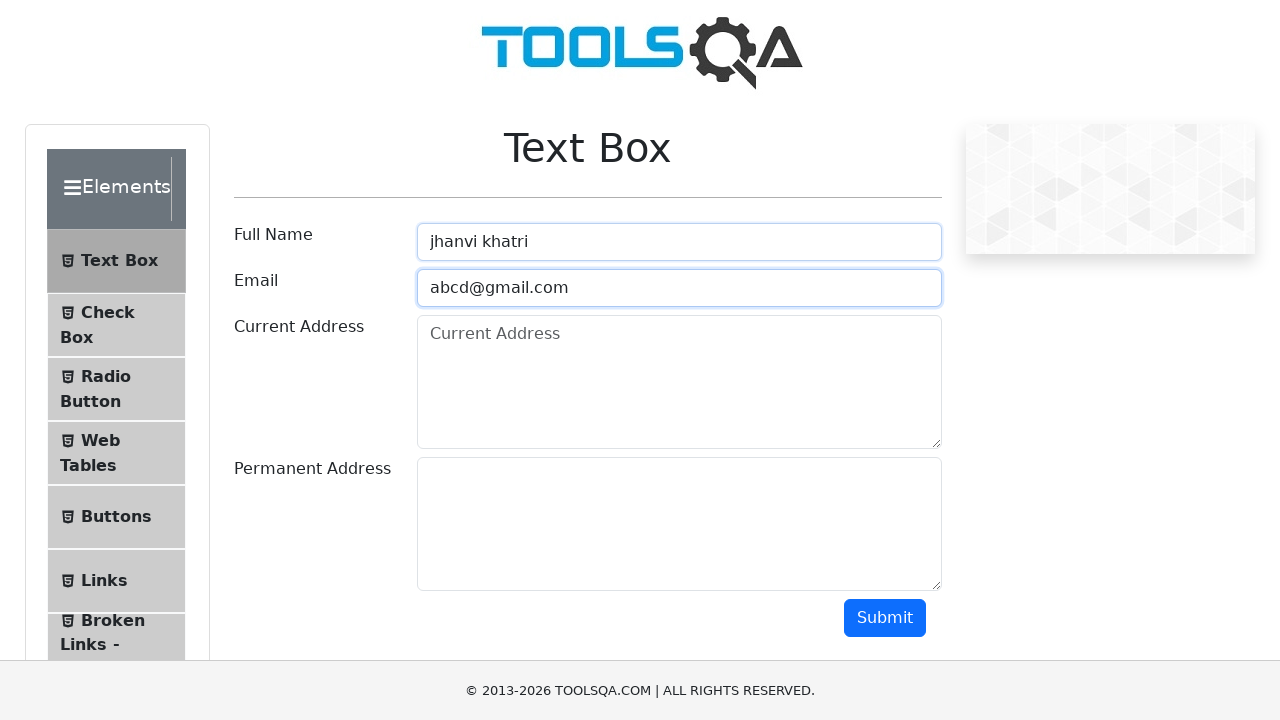

Filled current address field with '1234 Holly Ct, Weston, Fl 33331' on #currentAddress
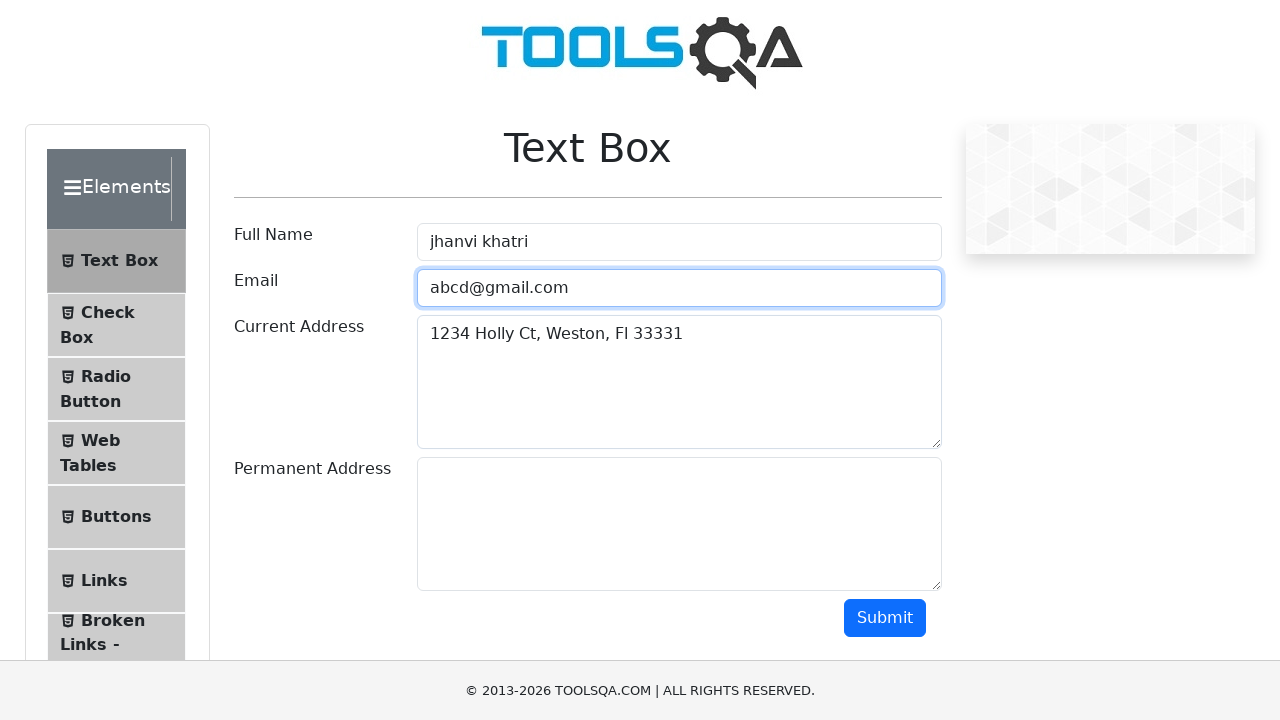

Focused on current address field on #currentAddress
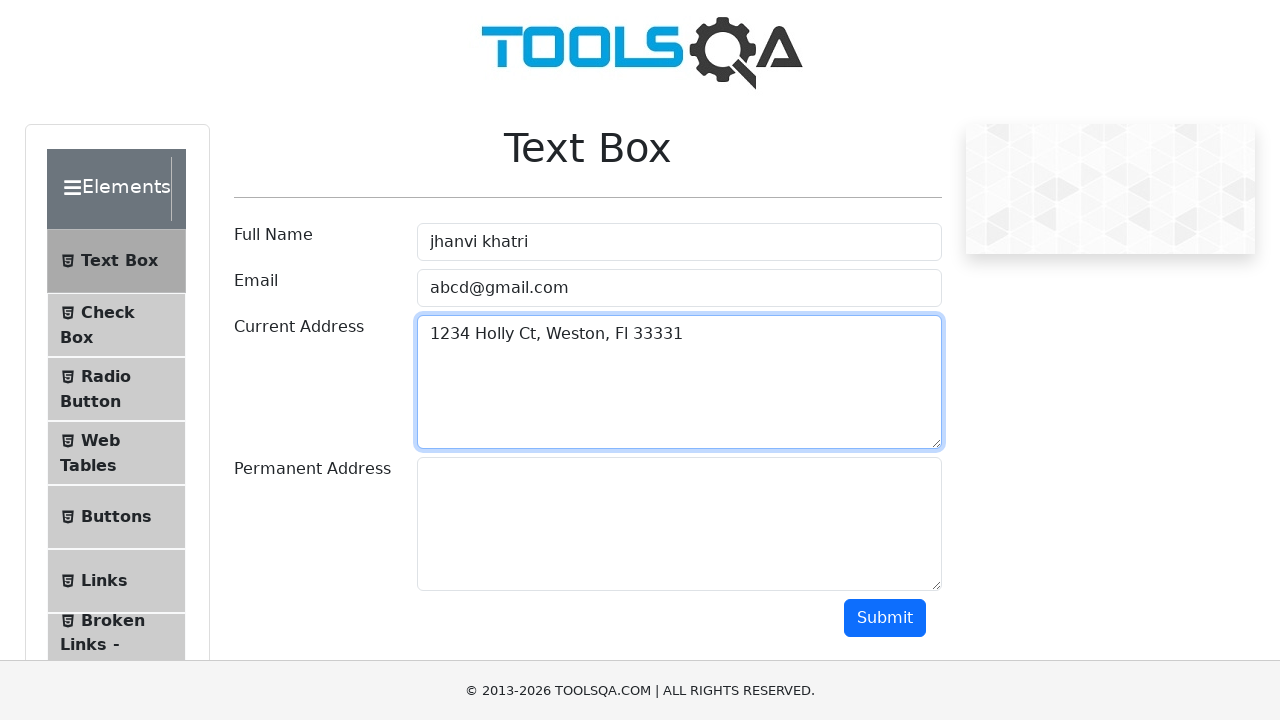

Selected all text in current address field using Ctrl+A
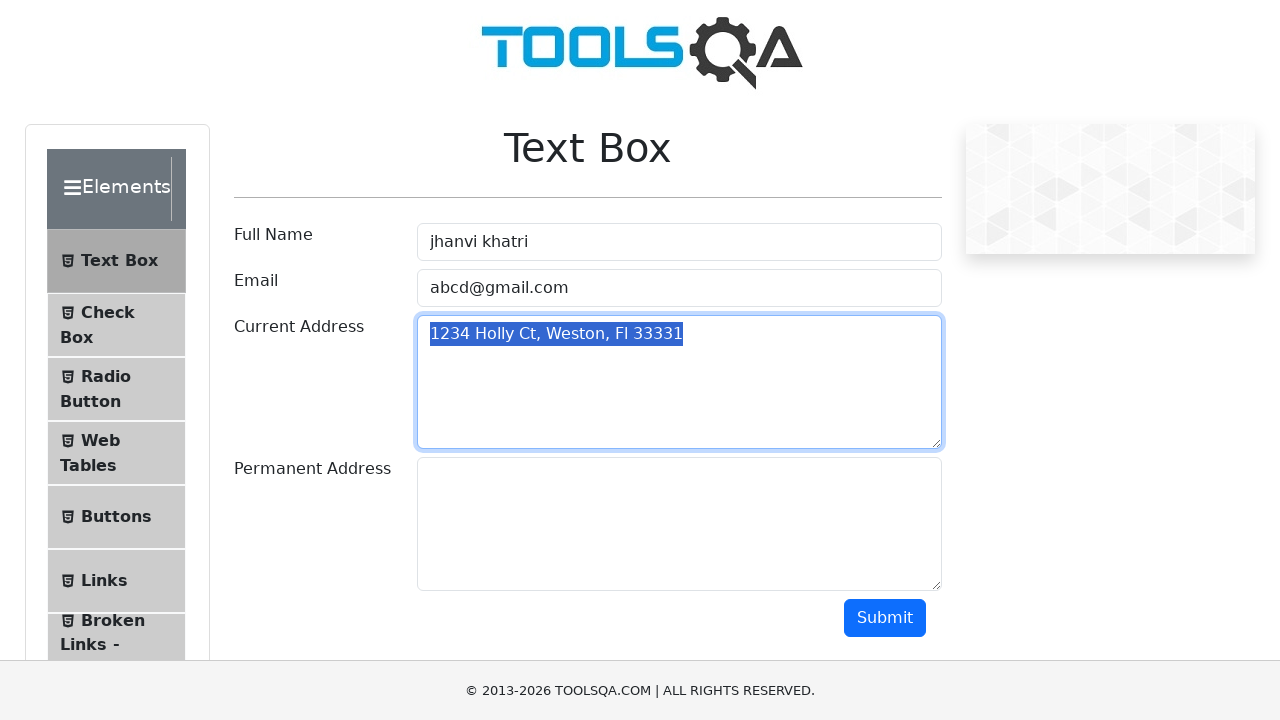

Copied selected text from current address field using Ctrl+C
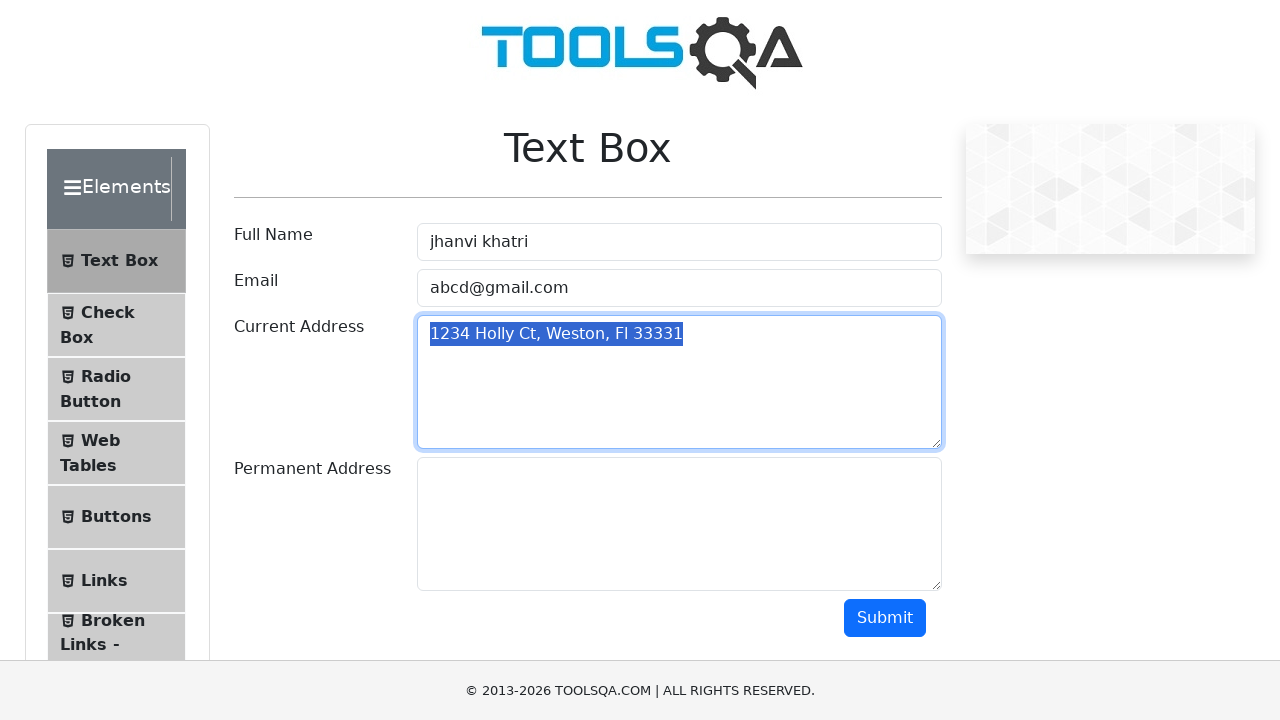

Navigated to permanent address field using Tab key
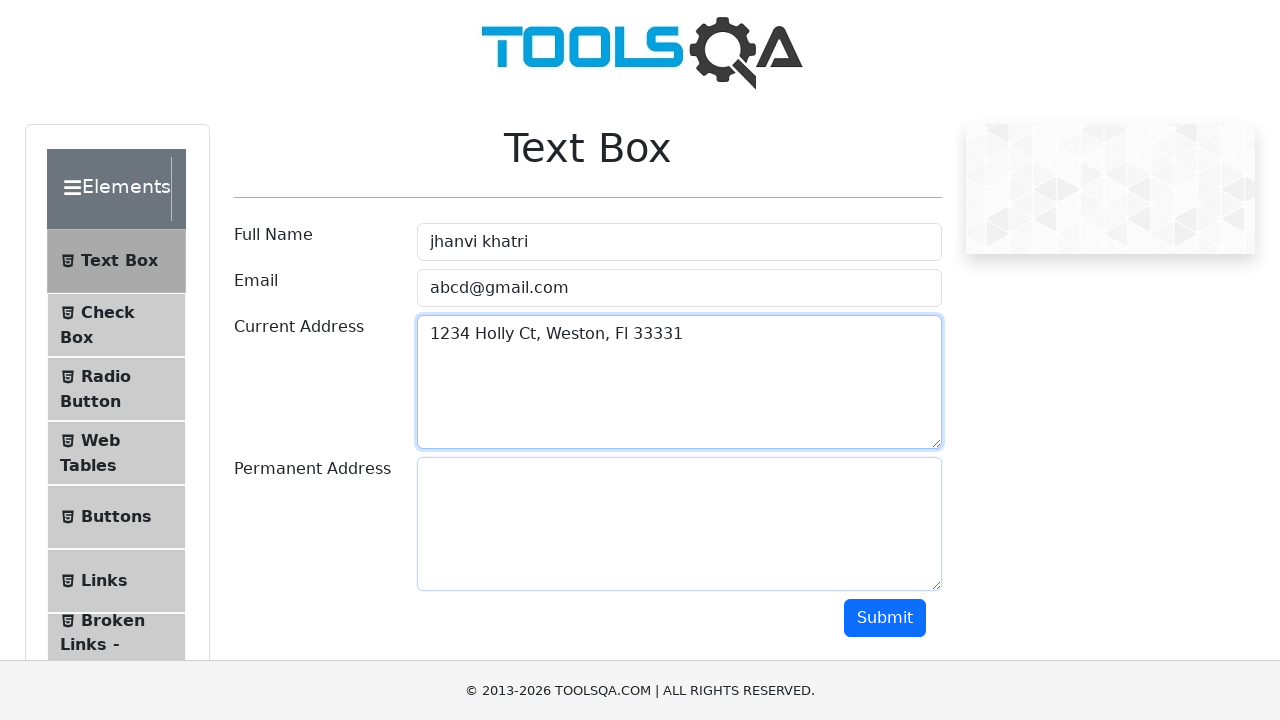

Pasted copied address text into permanent address field using Ctrl+V
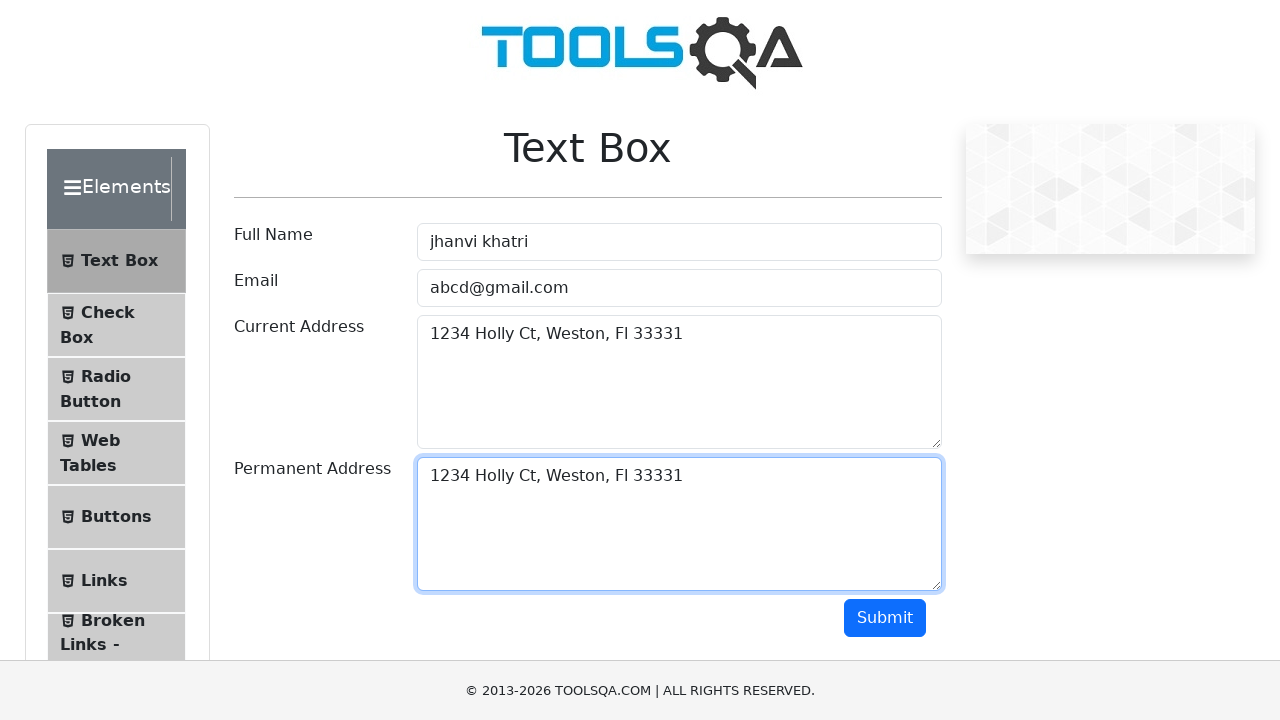

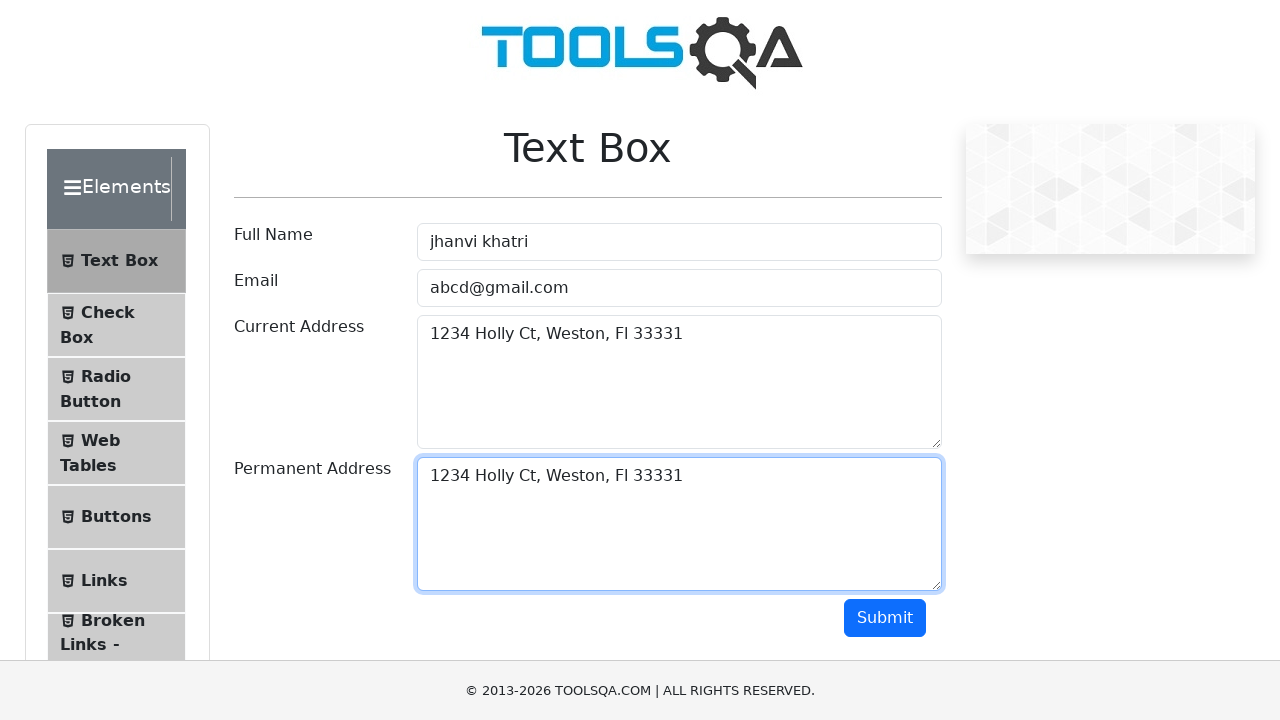